Tests dropdown menu navigation by clicking through menu items (Dropdown -> Secondary Menu -> Secondary Action) and verifies the secondary page is displayed

Starting URL: https://crossbrowsertesting.github.io/hover-menu.html#

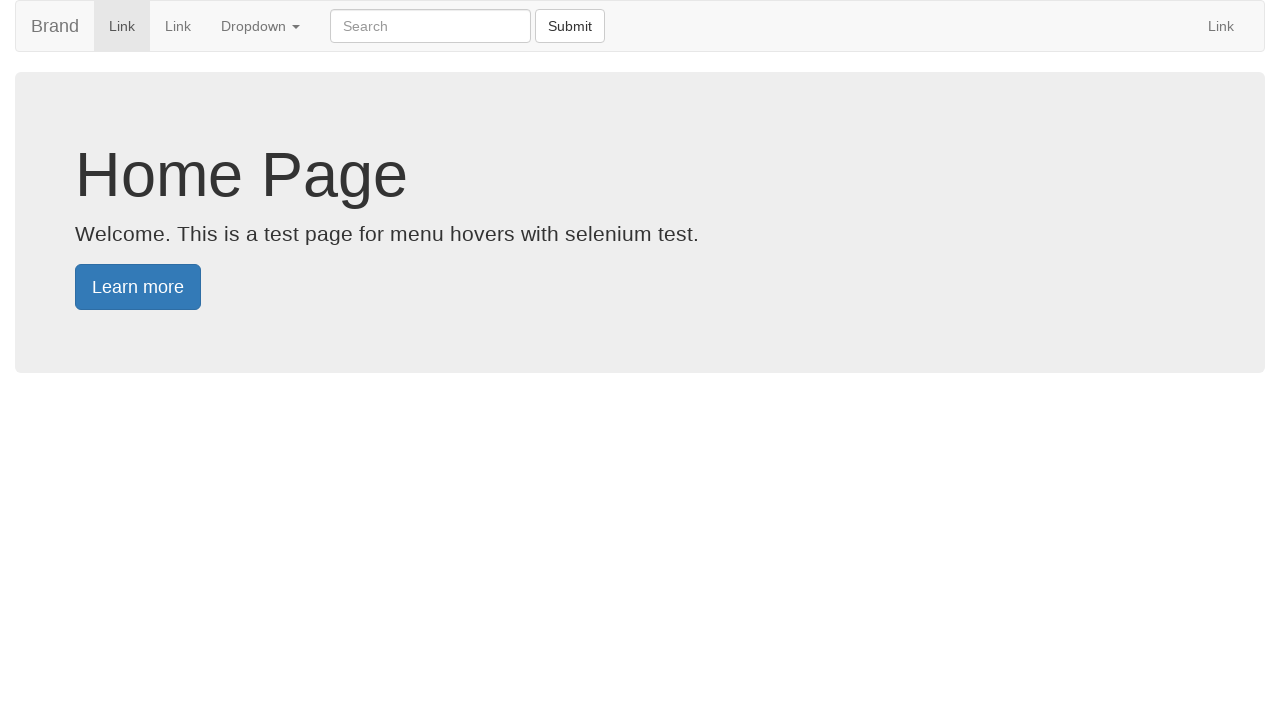

Clicked on Dropdown menu item at (260, 26) on text=Dropdown
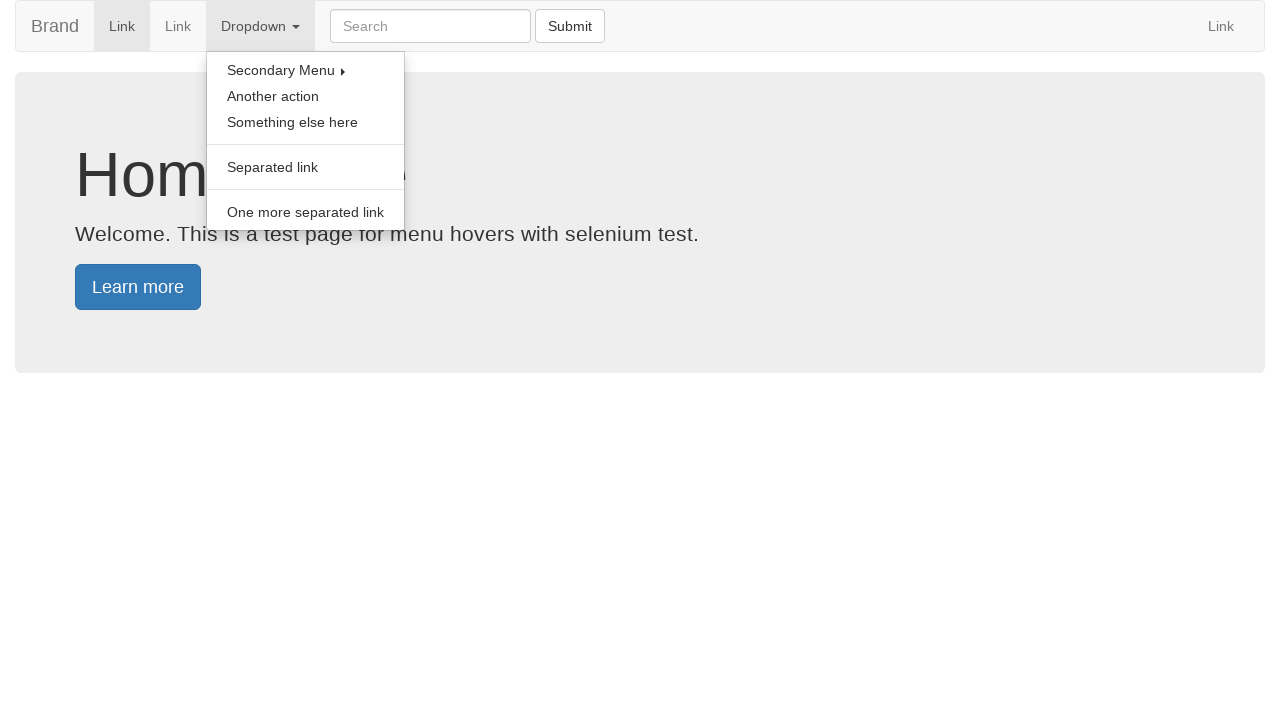

Clicked on Secondary Menu option at (306, 70) on text=Secondary Menu
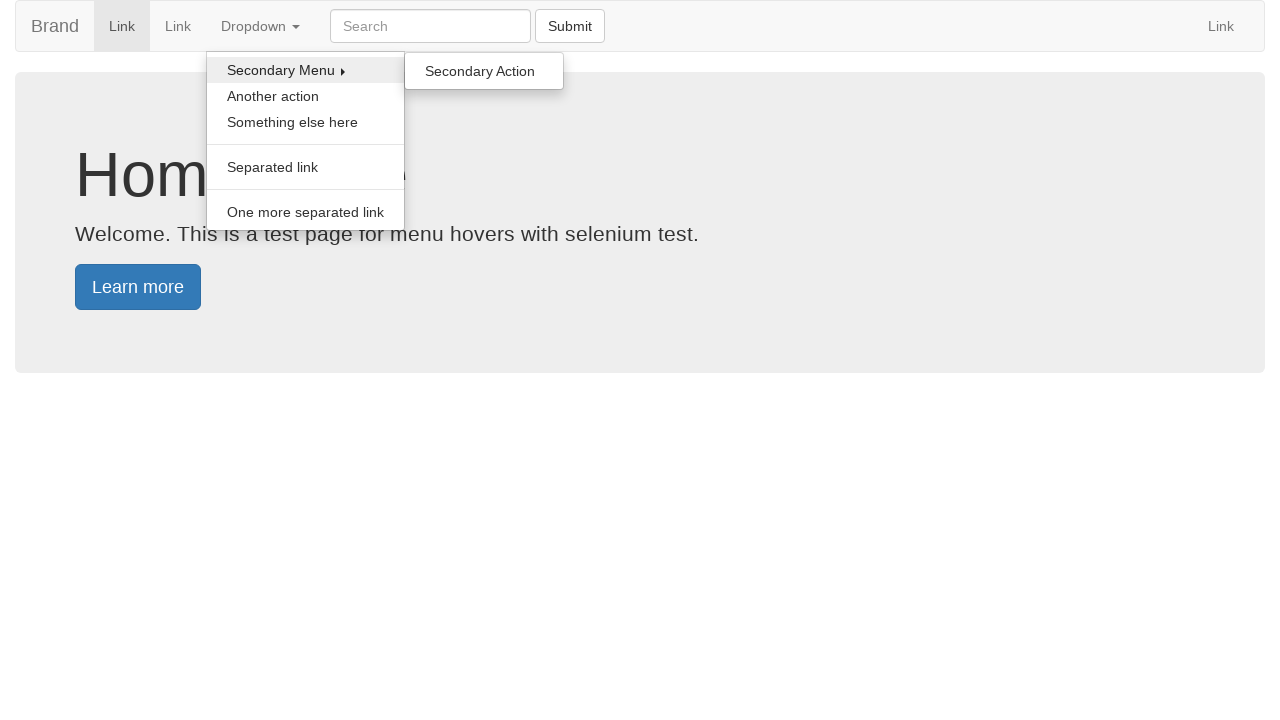

Clicked on Secondary Action at (484, 71) on text=Secondary Action
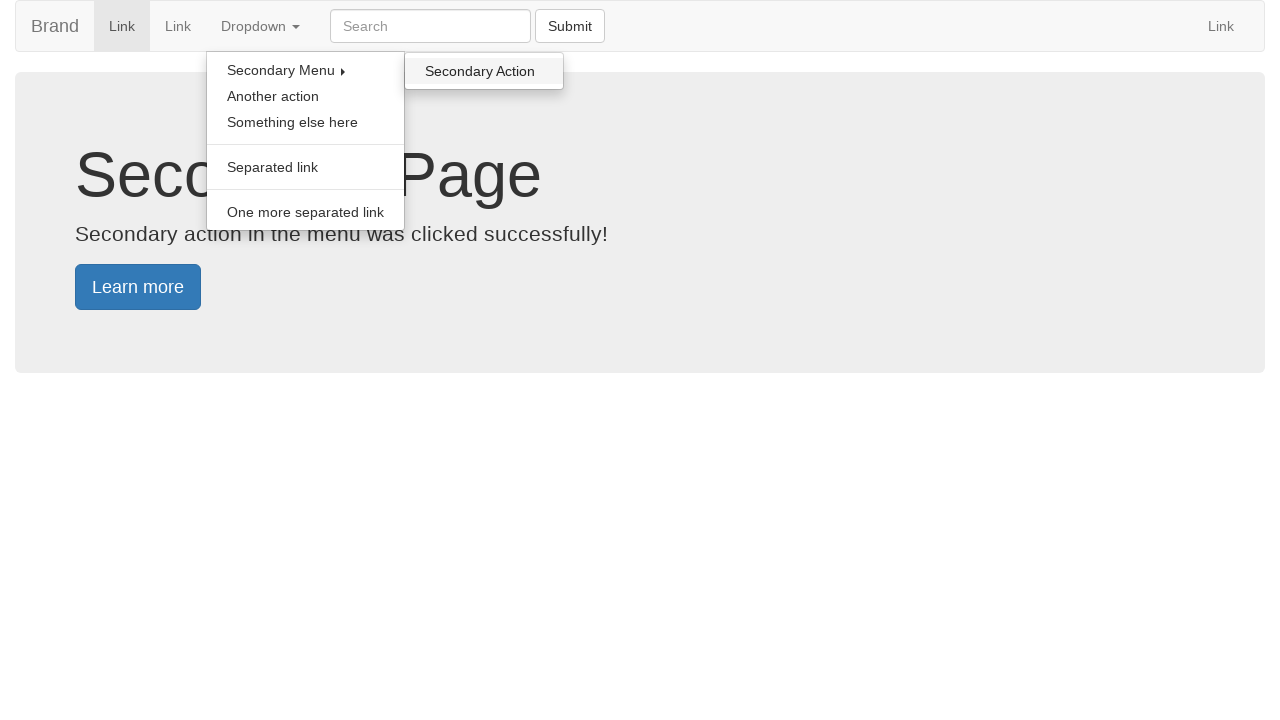

Clicked on container-fluid element at (640, 202) on .container-fluid
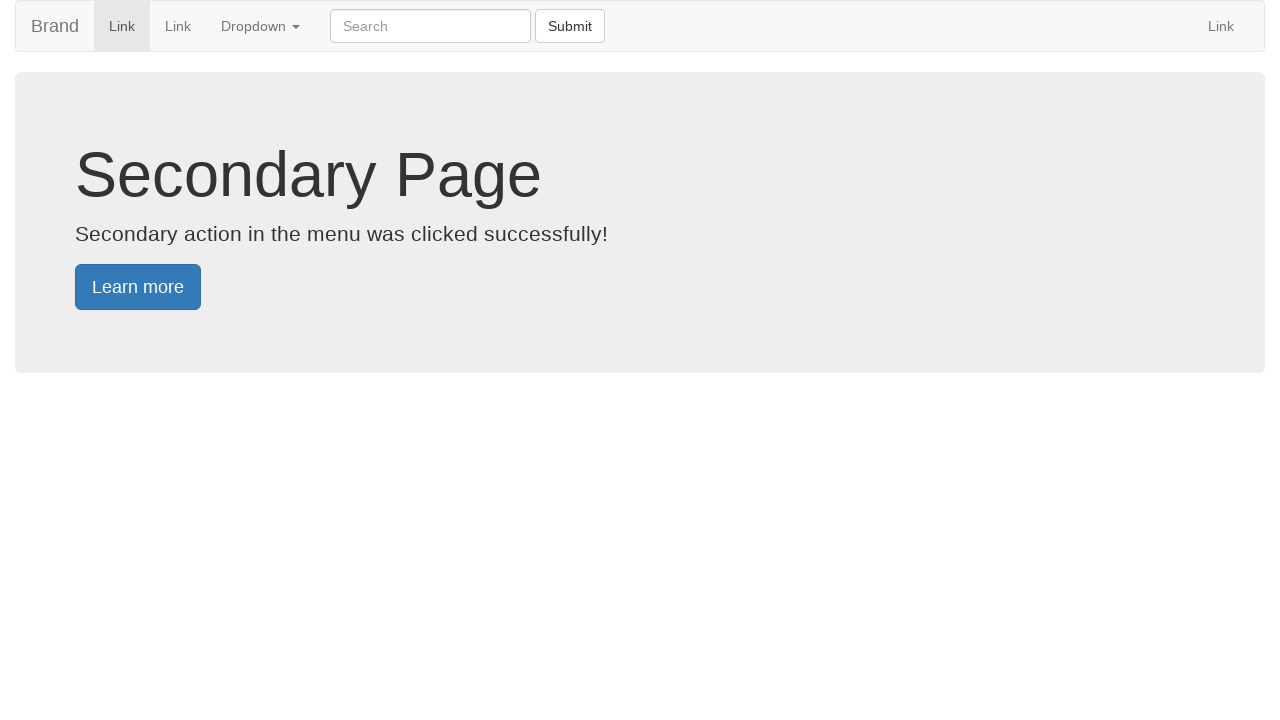

Verified secondary page is displayed by waiting for .jumbotron.secondary-clicked selector
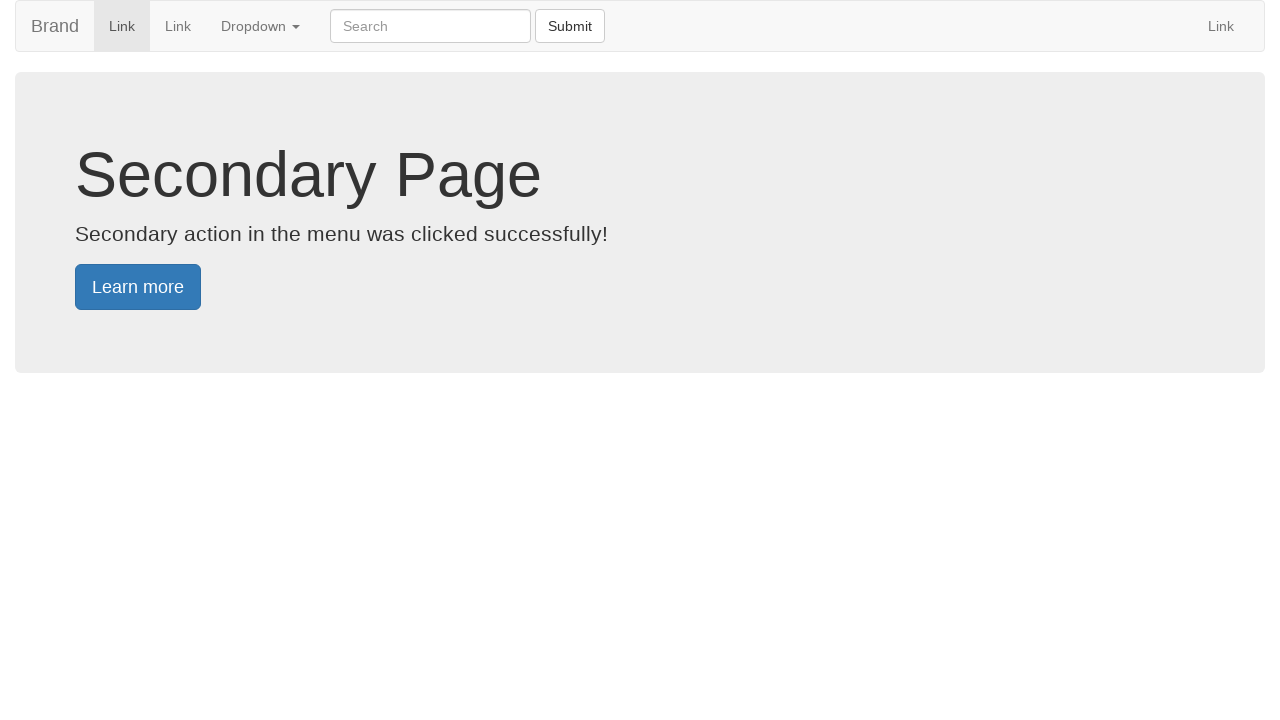

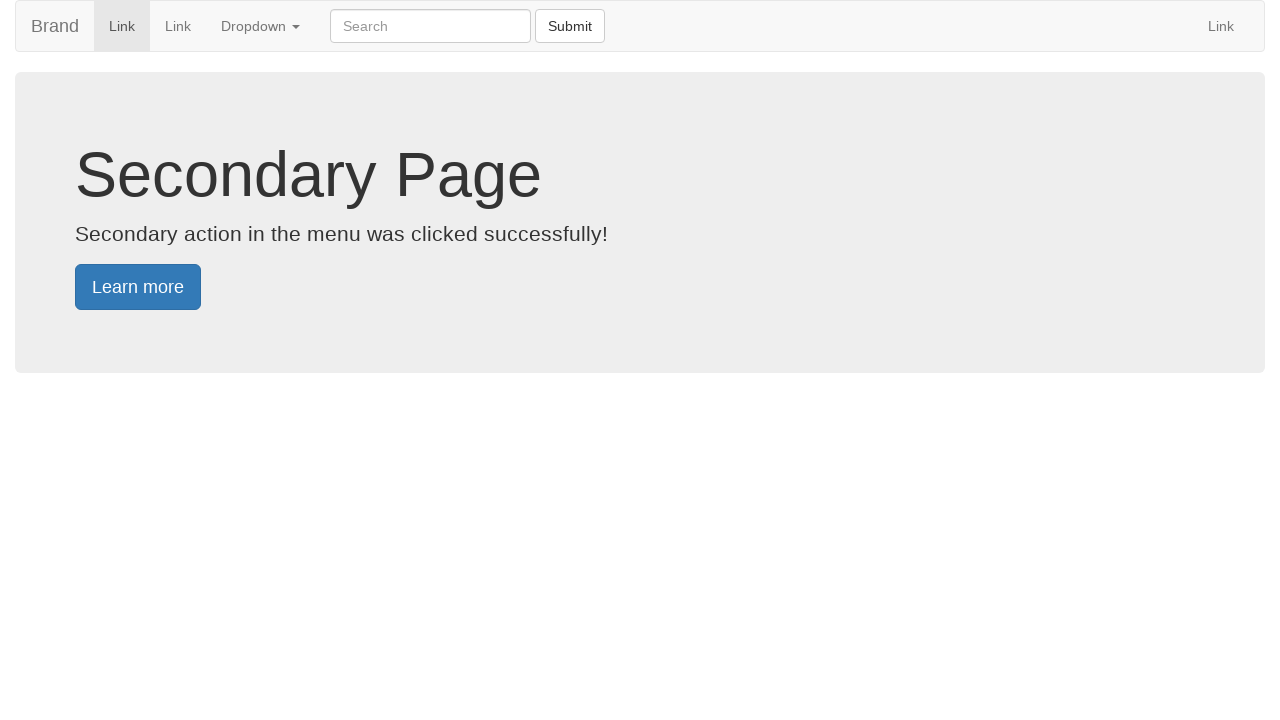